Fills out a practice form on DemoQA website including personal information, date of birth, hobbies, and address, then submits the form

Starting URL: https://demoqa.com/automation-practice-form

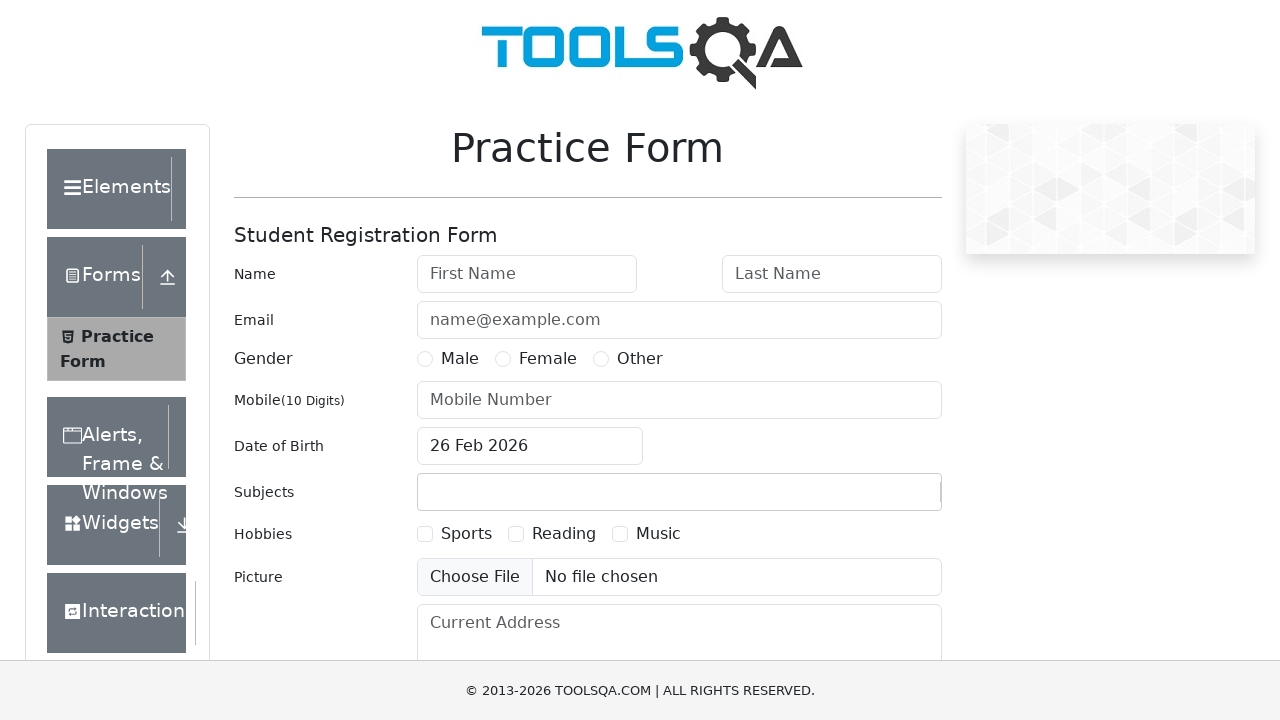

Filled first name field with 'Juan Pablo' on #firstName
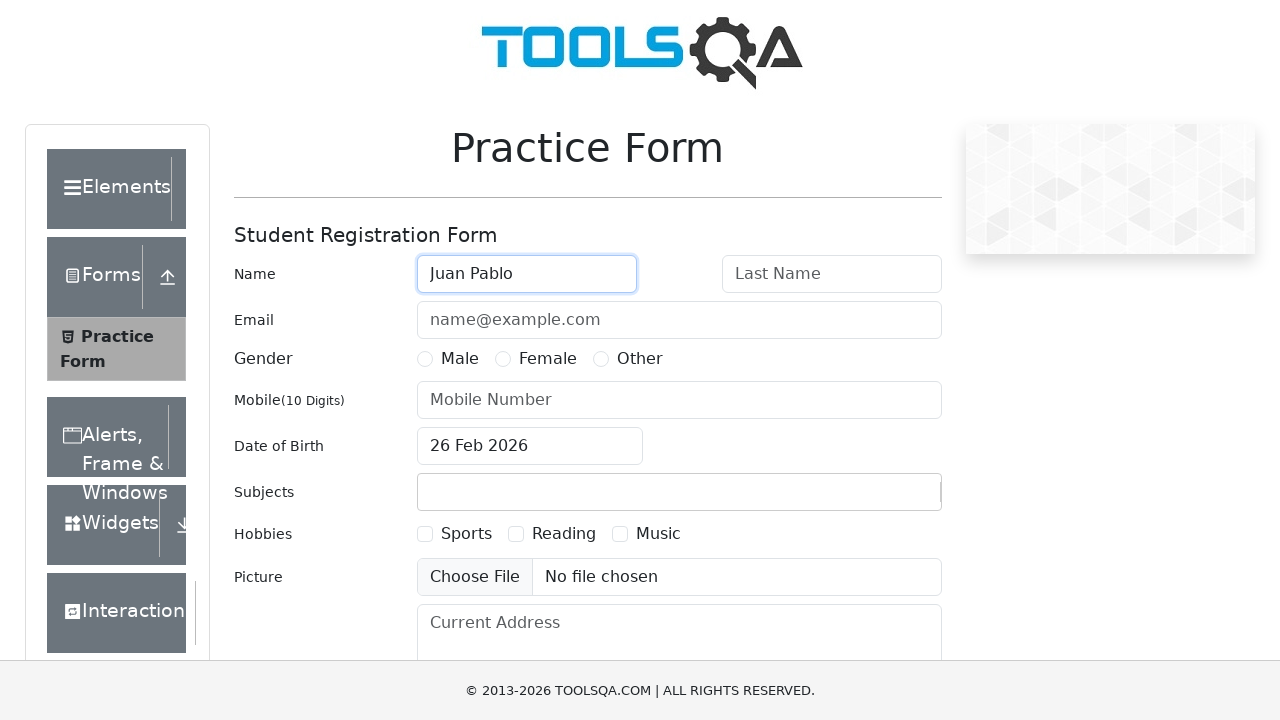

Filled last name field with 'Navas Arango' on #lastName
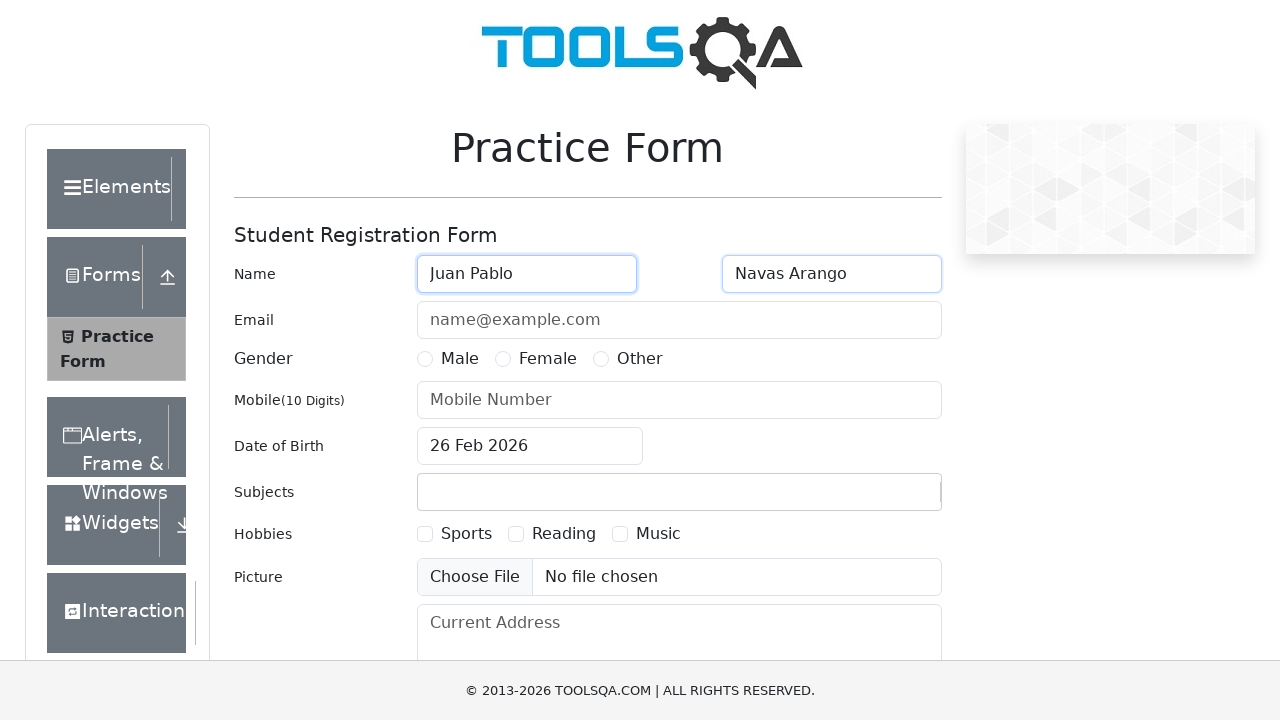

Filled email field with 'testuser123@example.com' on #userEmail
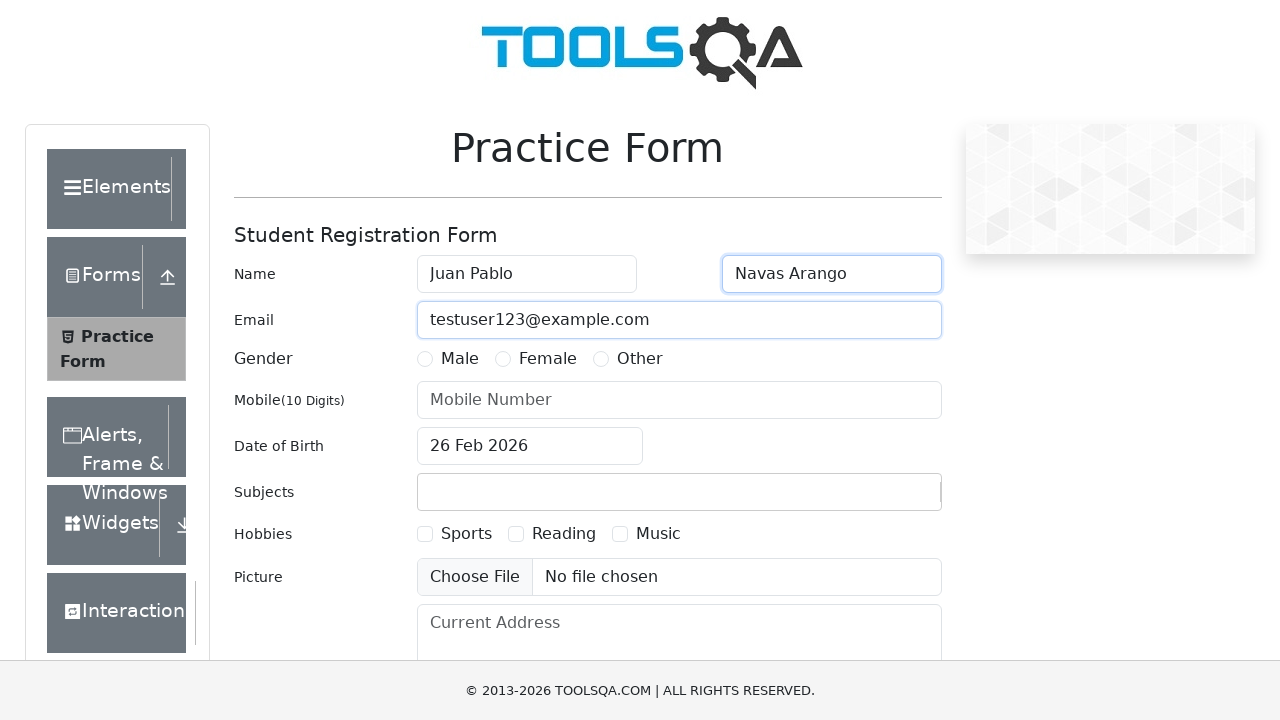

Selected Male radio button for gender at (460, 359) on label[for='gender-radio-1']
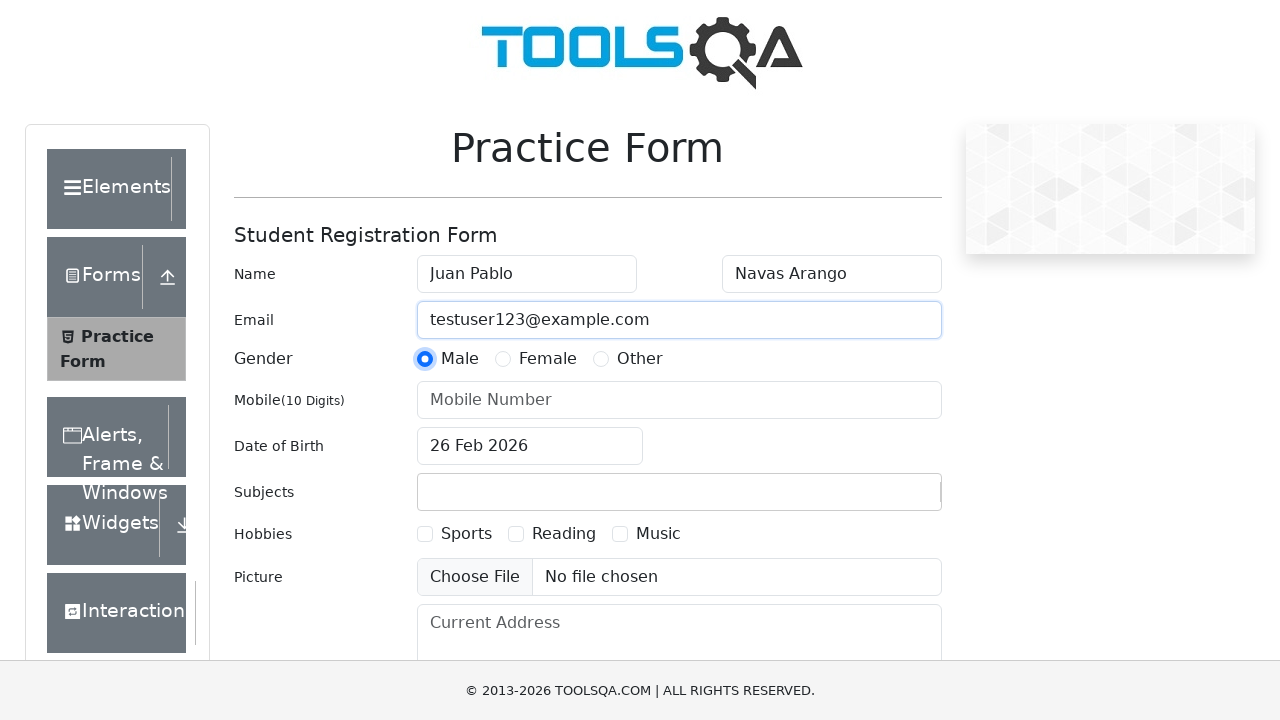

Filled mobile number field with '3152875299' on #userNumber
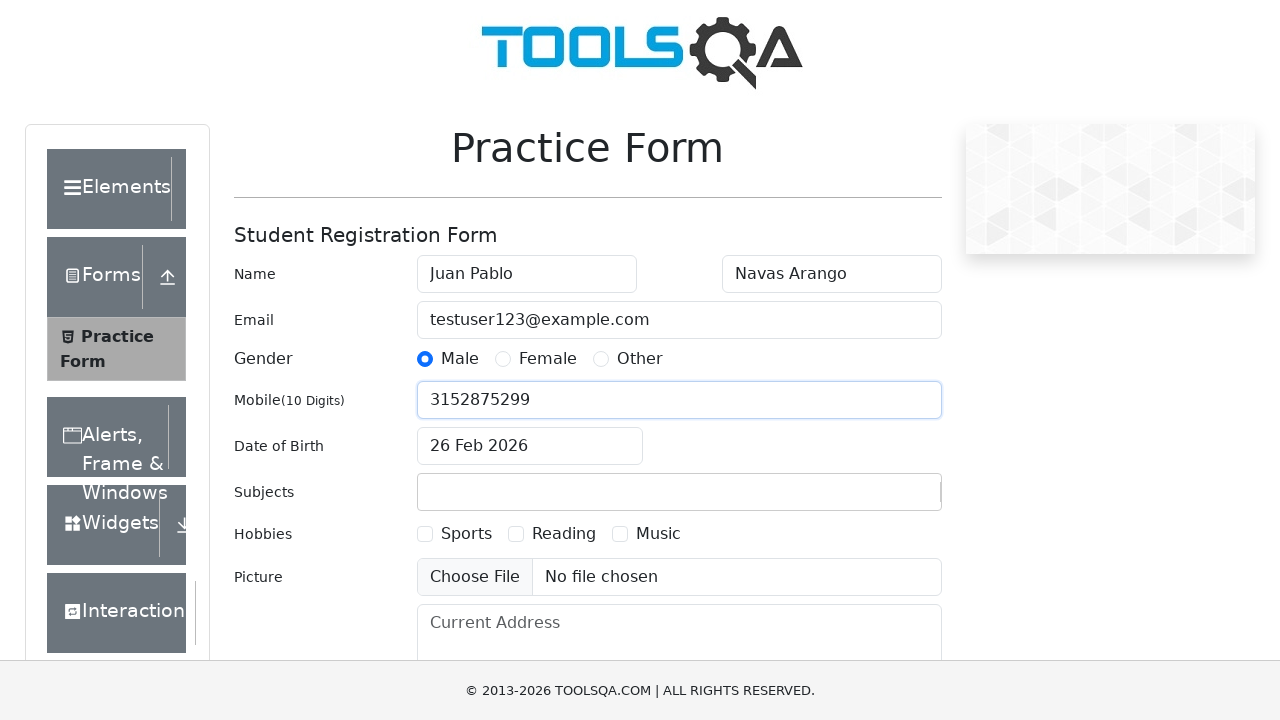

Opened date picker by clicking date of birth input at (530, 446) on #dateOfBirthInput
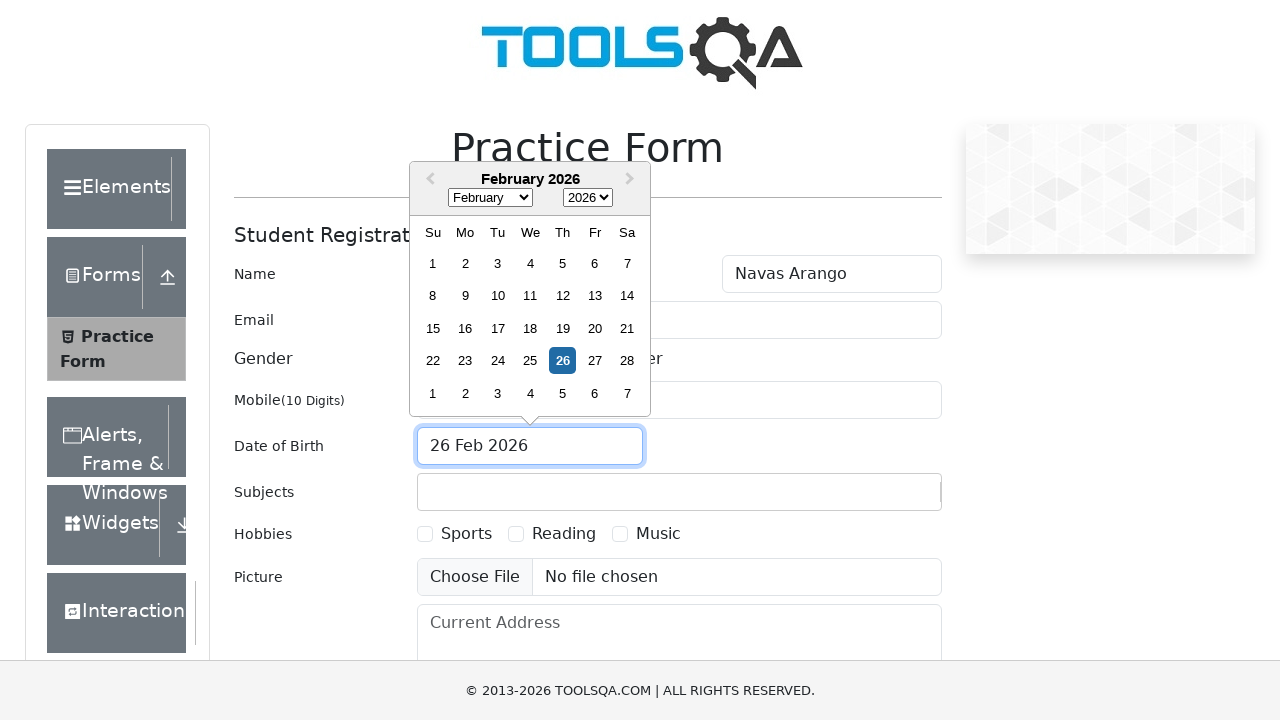

Selected year 1993 from date picker dropdown on .react-datepicker__year-select
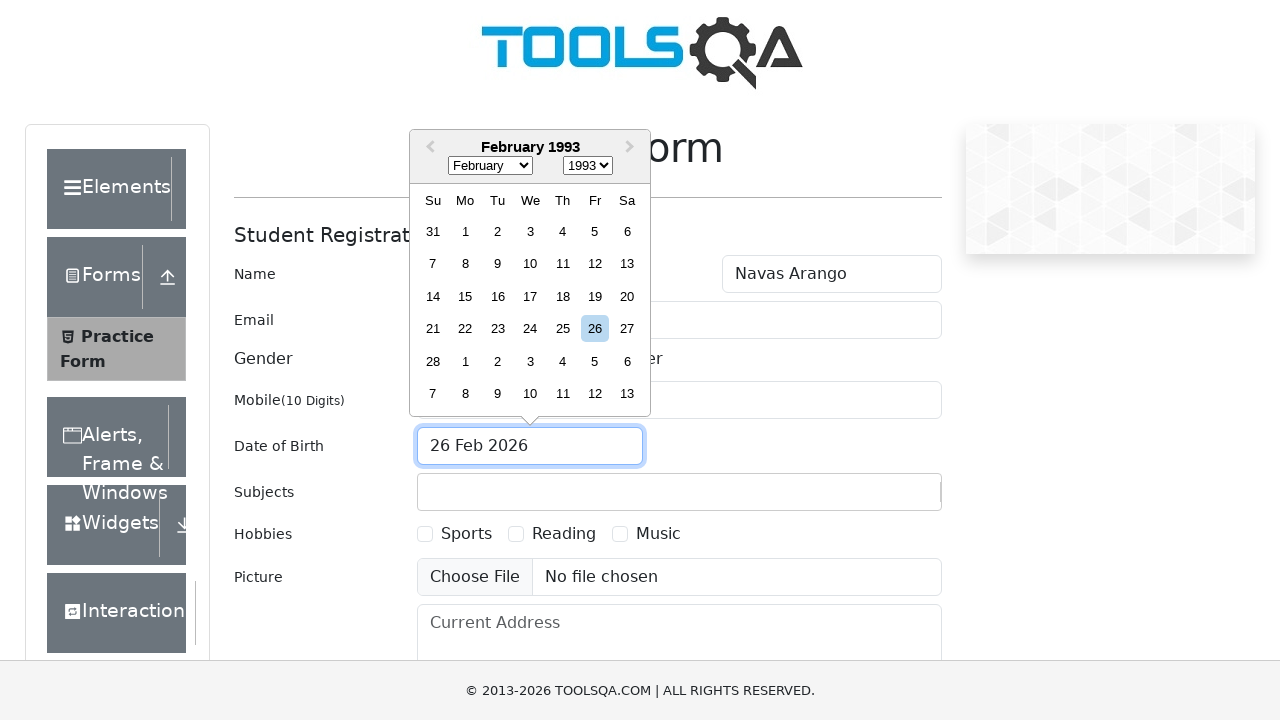

Selected month 6 (June) from date picker dropdown on .react-datepicker__month-select
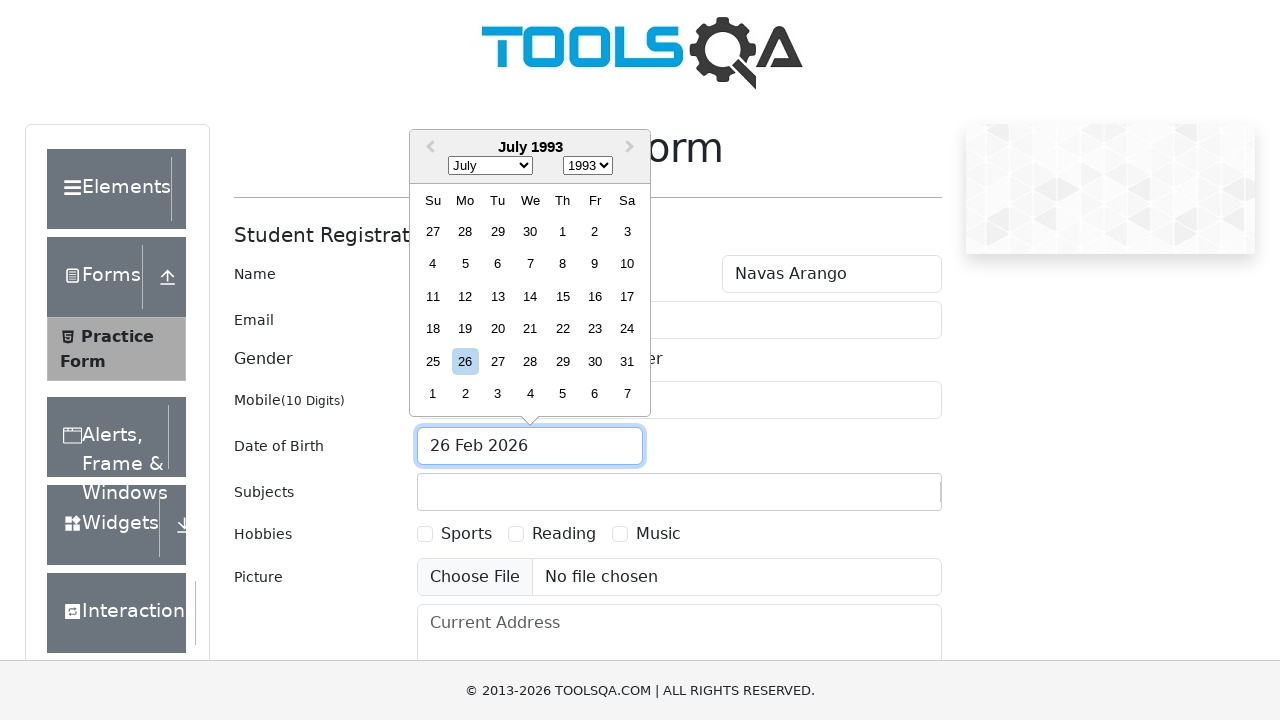

Selected day 12 from date picker calendar at (465, 296) on .react-datepicker__day--012:not(.react-datepicker__day--outside-month)
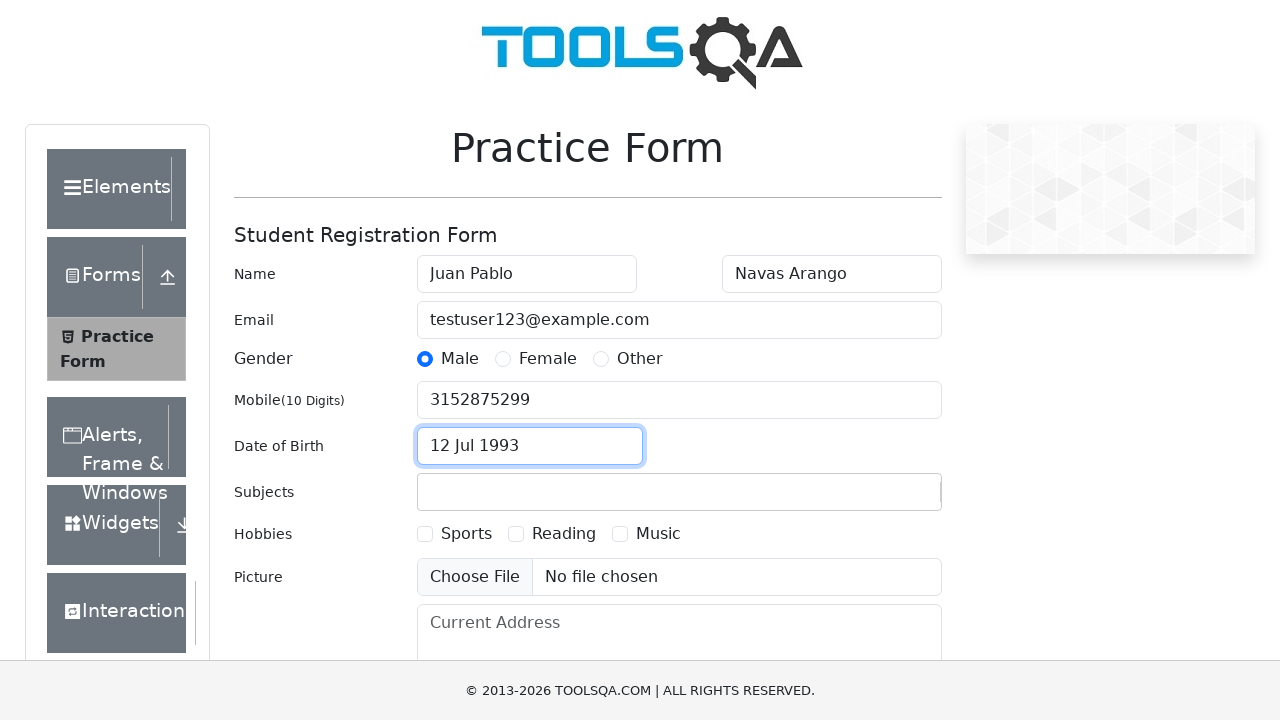

Scrolled down 300 pixels to reveal hobbies section
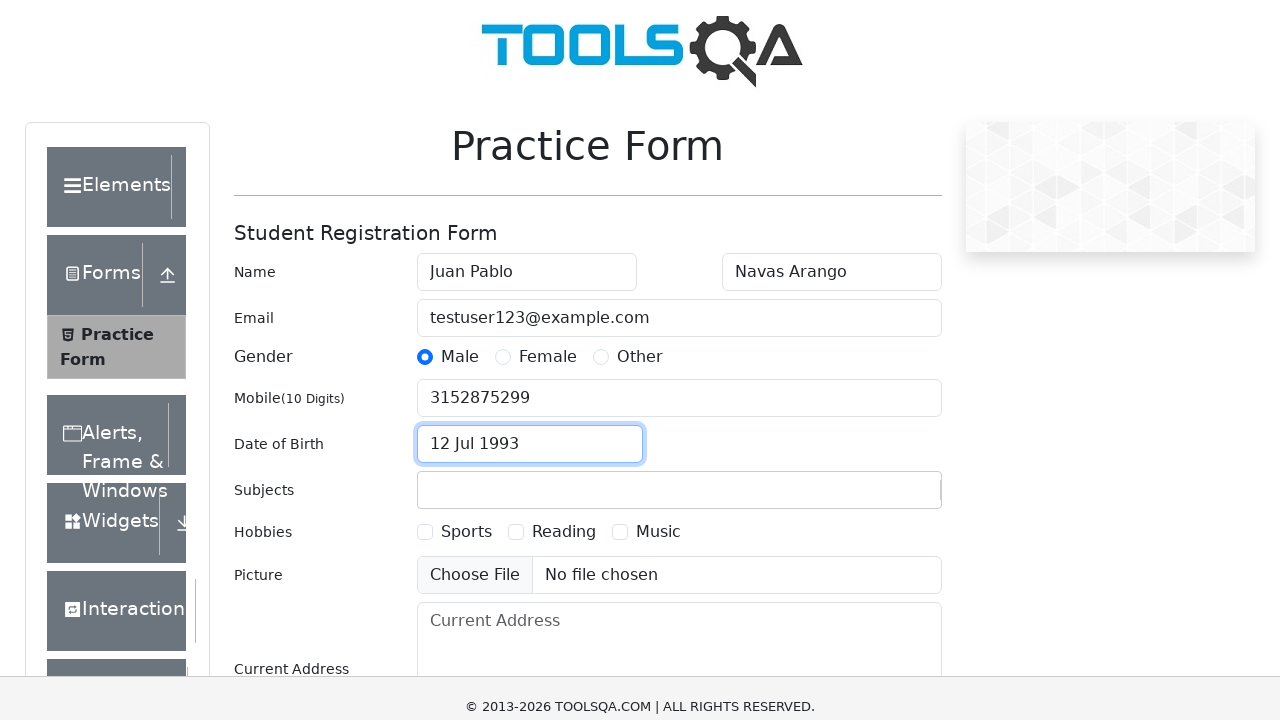

Selected Sports hobby checkbox at (466, 234) on label[for='hobbies-checkbox-1']
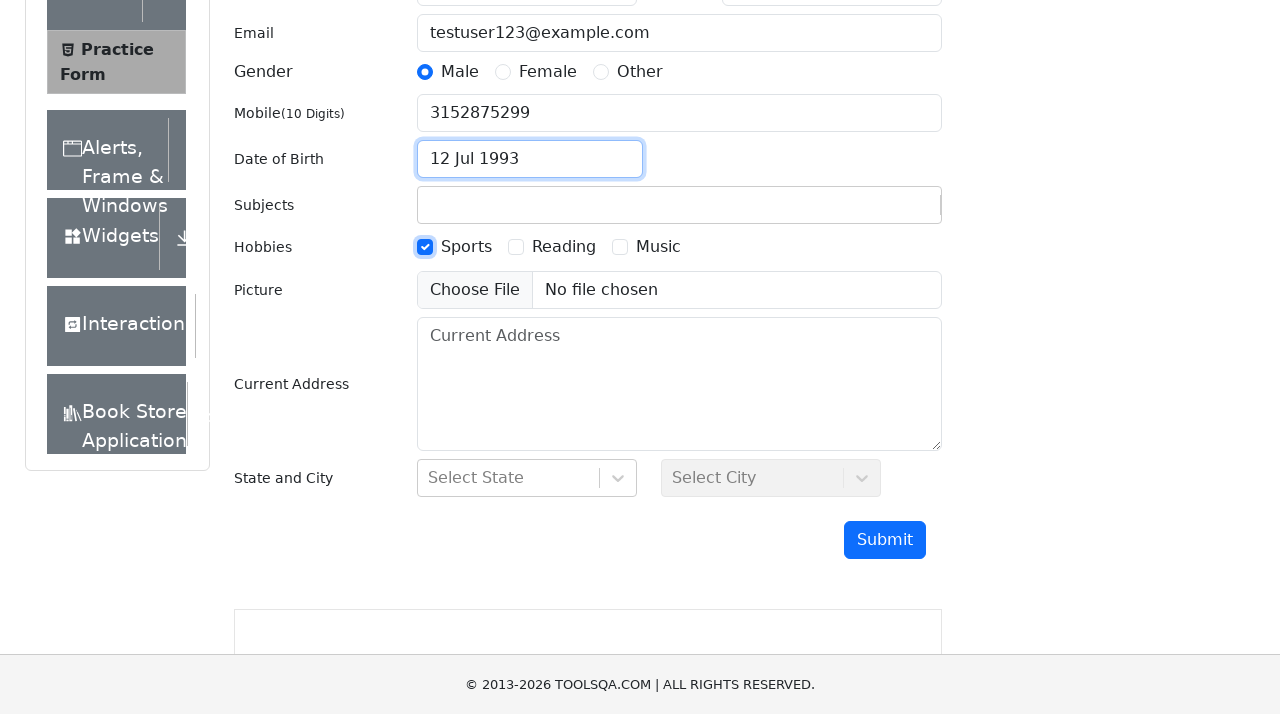

Filled current address field with 'car88 # 39-64' on #currentAddress
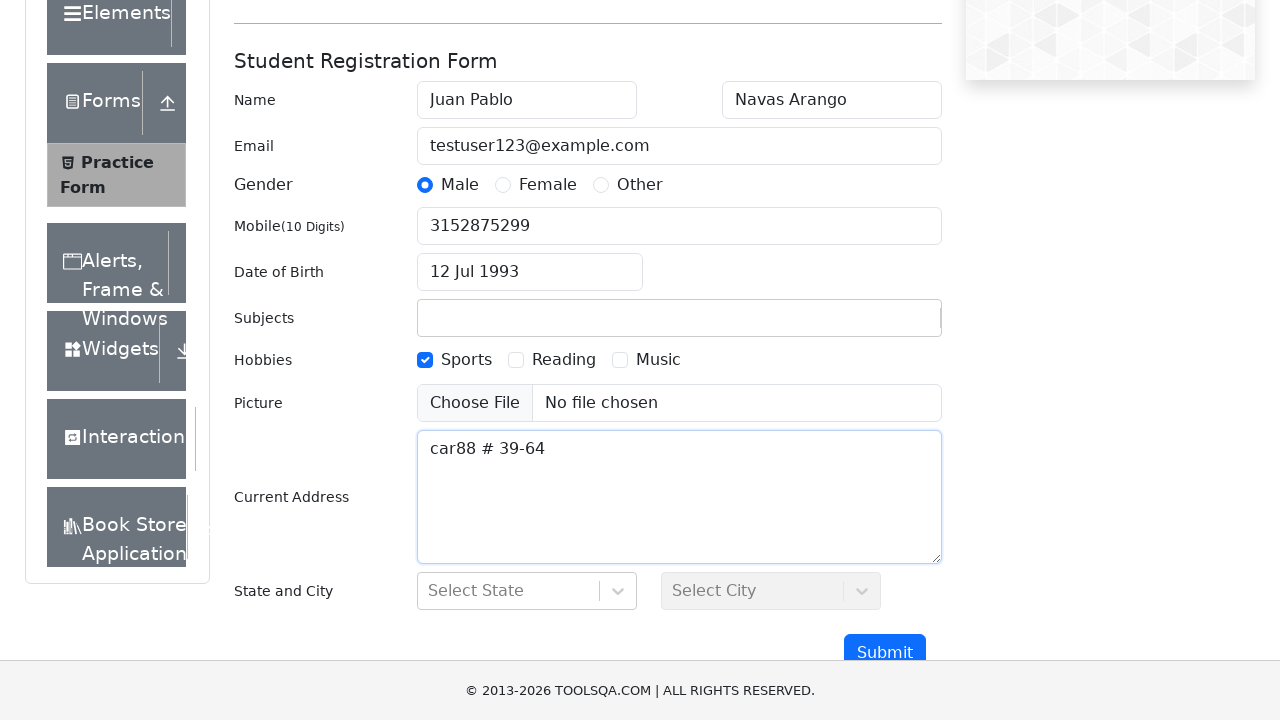

Clicked submit button to submit the practice form at (885, 653) on #submit
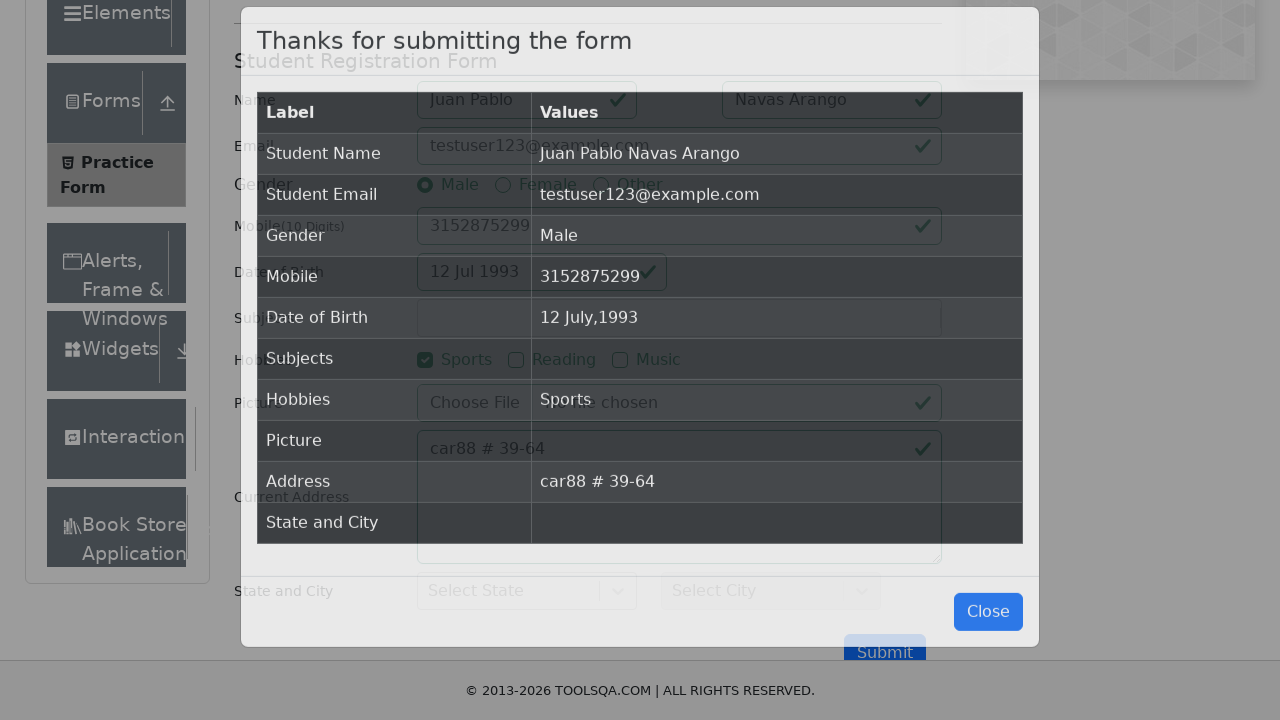

Waited 2 seconds for form submission to complete
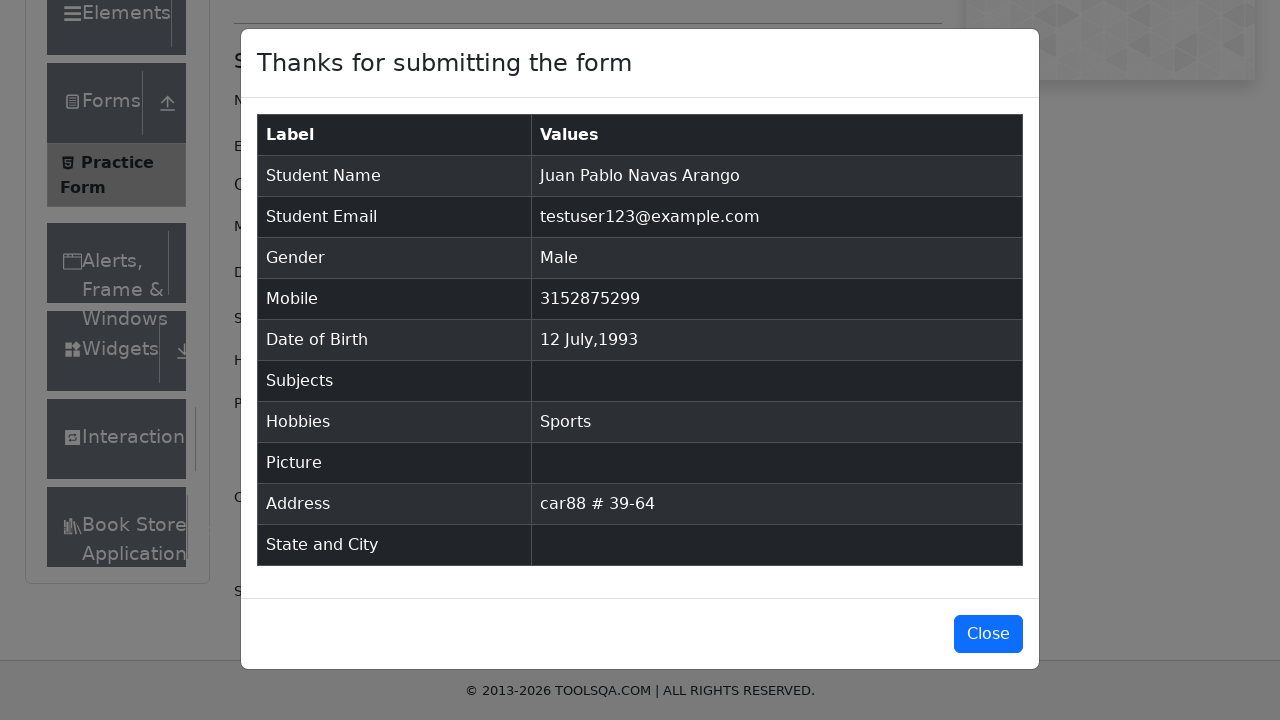

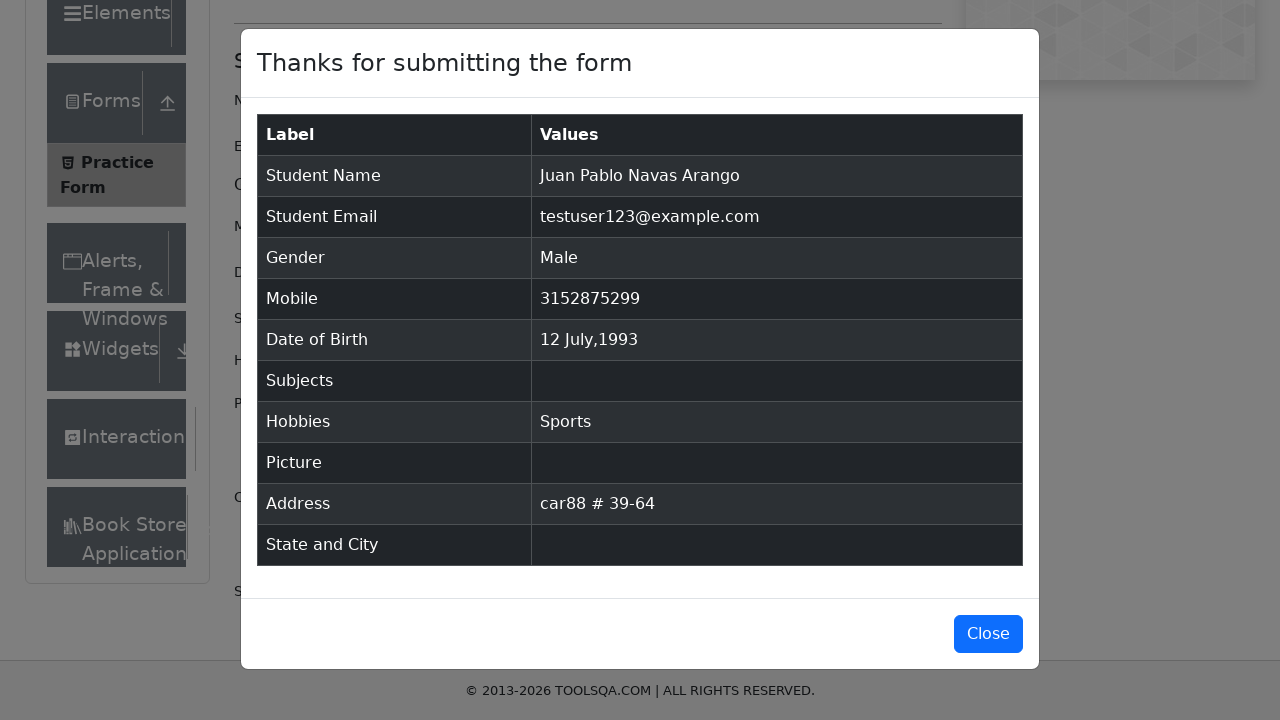